Navigates to gov.uk website and clicks on the 'Accessibility statement' link, then verifies navigation to the accessibility page.

Starting URL: https://www.gov.uk

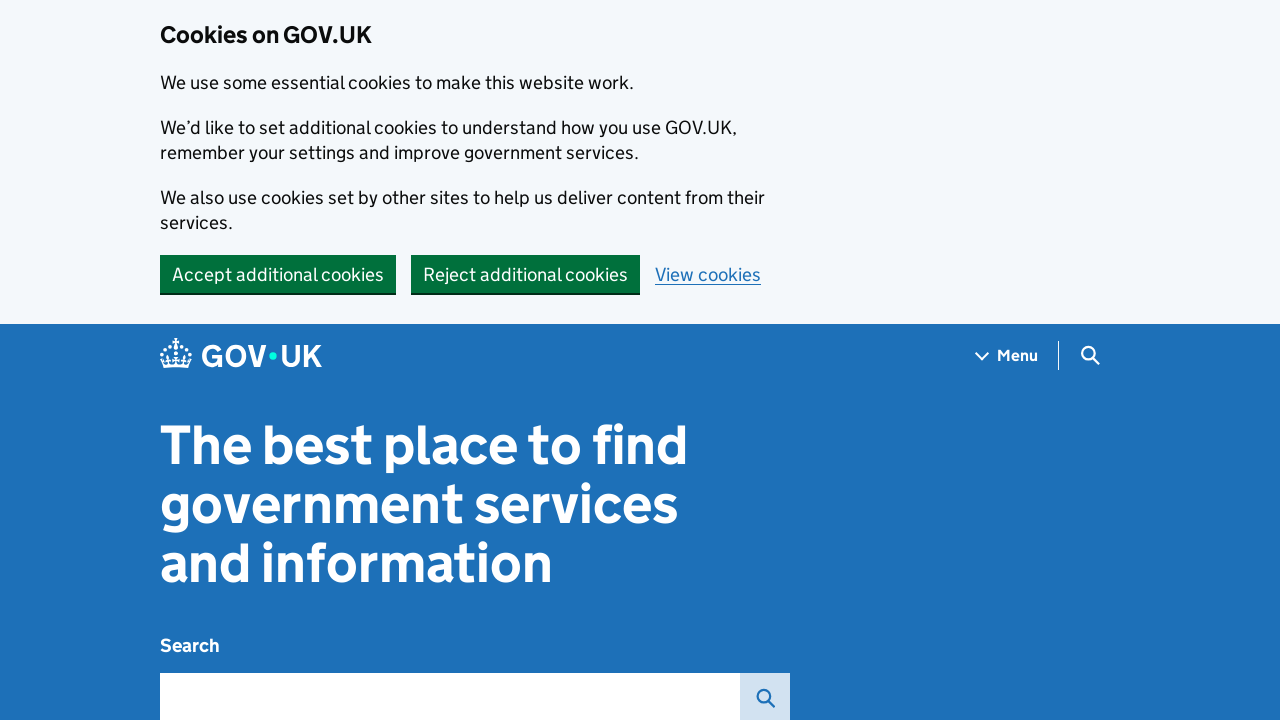

Clicked on the 'Accessibility statement' link at (480, 533) on text=Accessibility statement
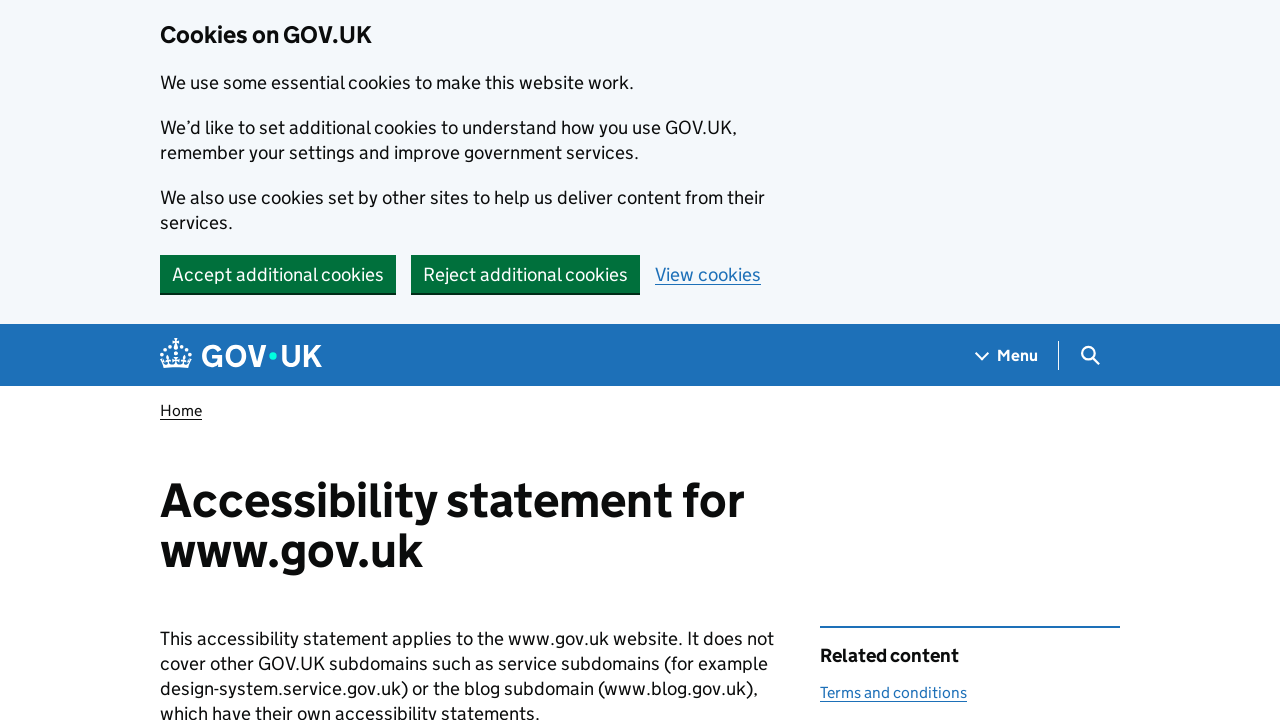

Navigated to accessibility statement page
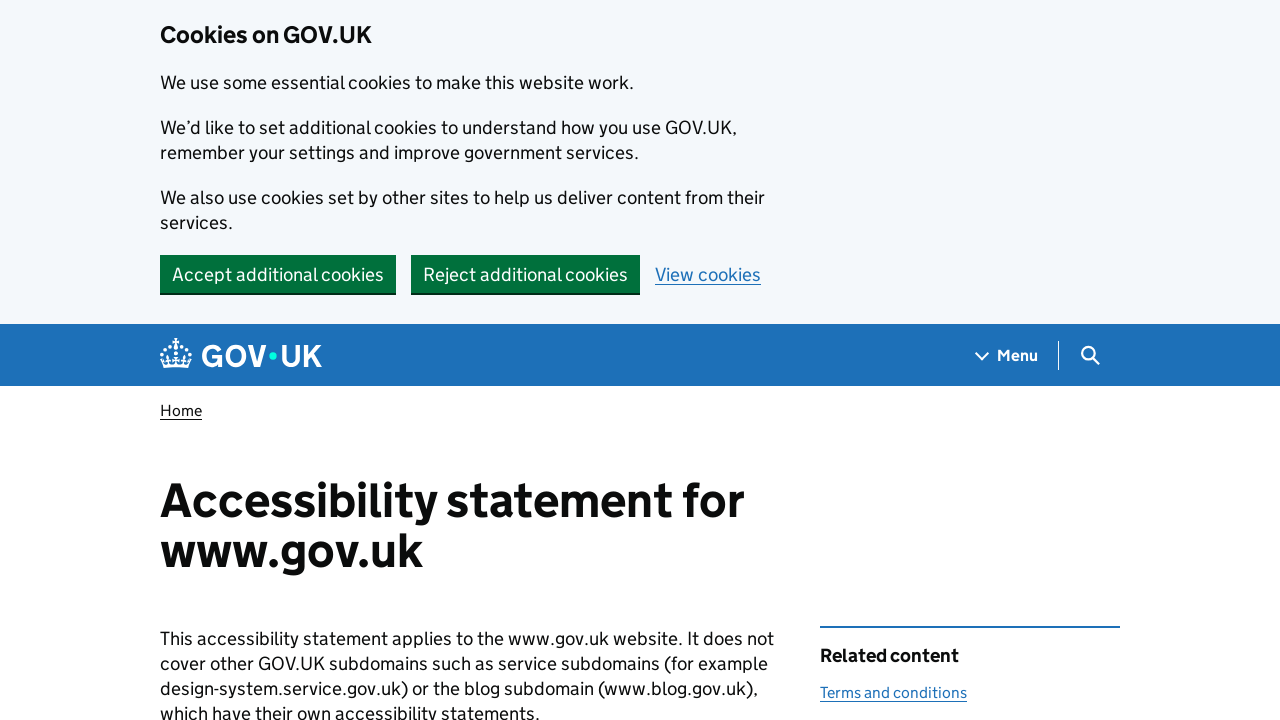

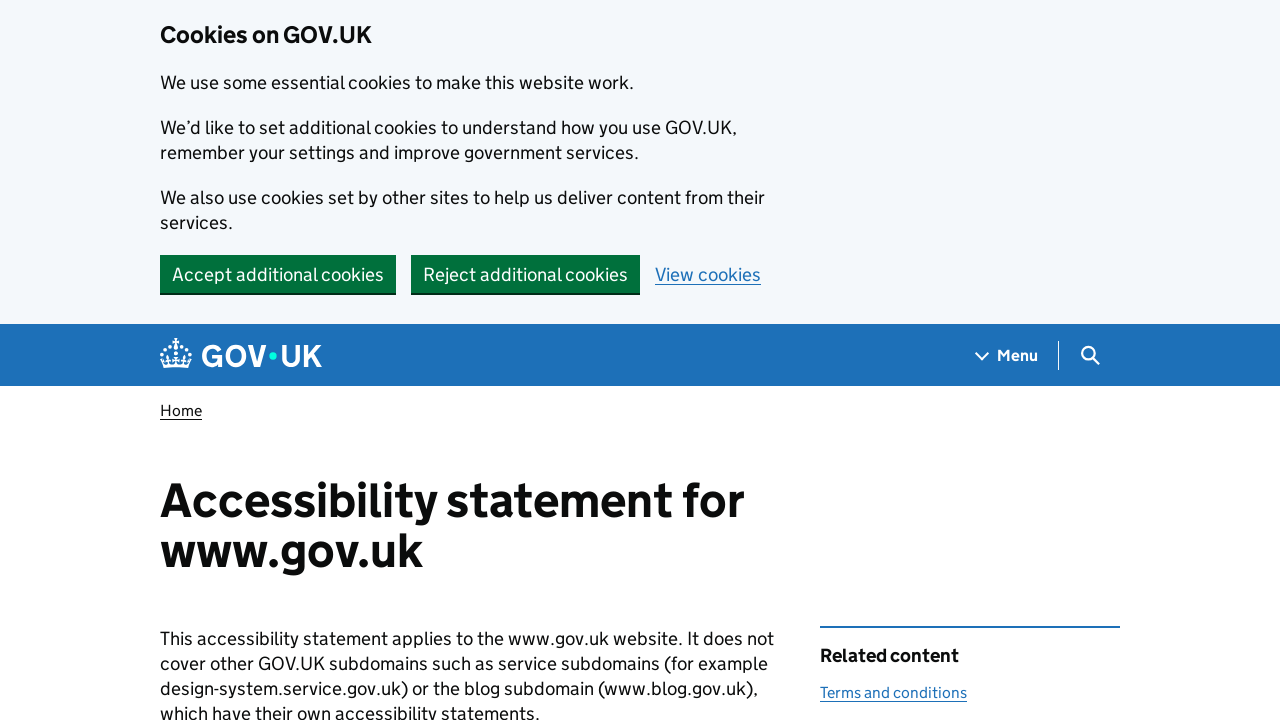